Waits for a price to reach $100, then books the item and solves a mathematical challenge by calculating and submitting the answer

Starting URL: http://suninjuly.github.io/explicit_wait2.html

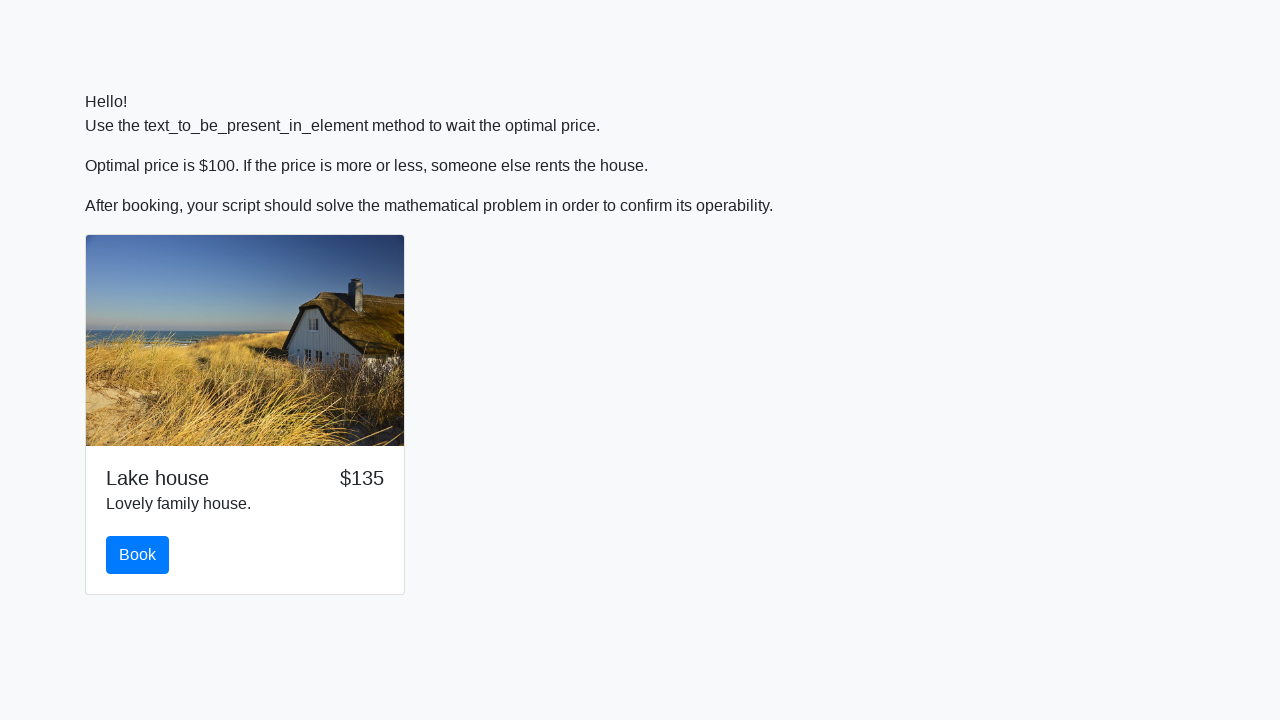

Waited for price to reach $100
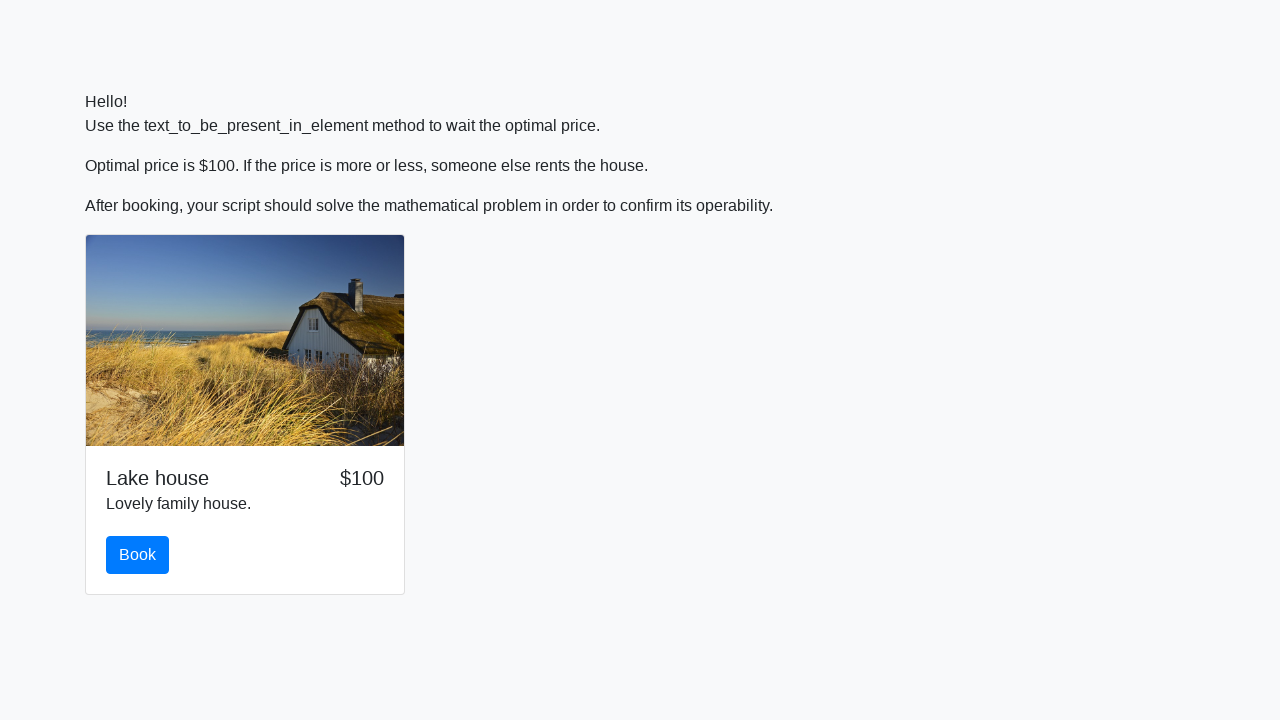

Clicked the book button at (138, 555) on .btn#book
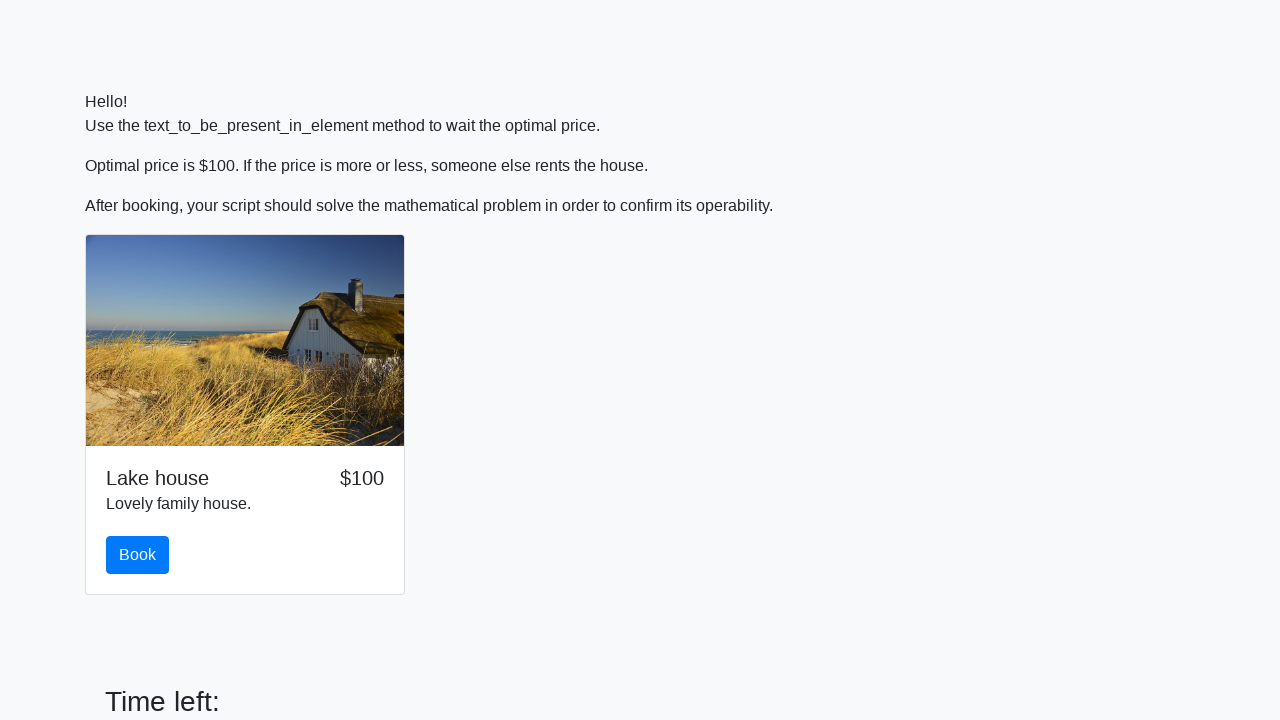

Retrieved the value to calculate from #input_value
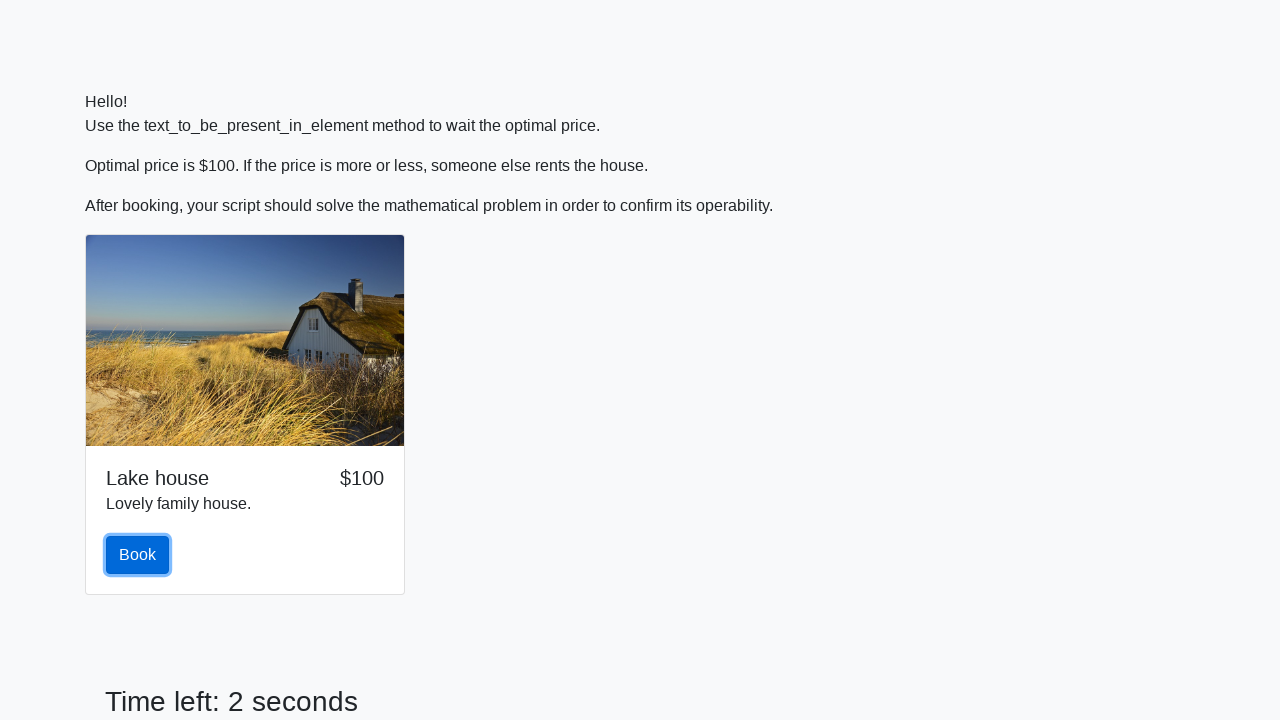

Calculated answer using mathematical formula: 2.2062536857208763
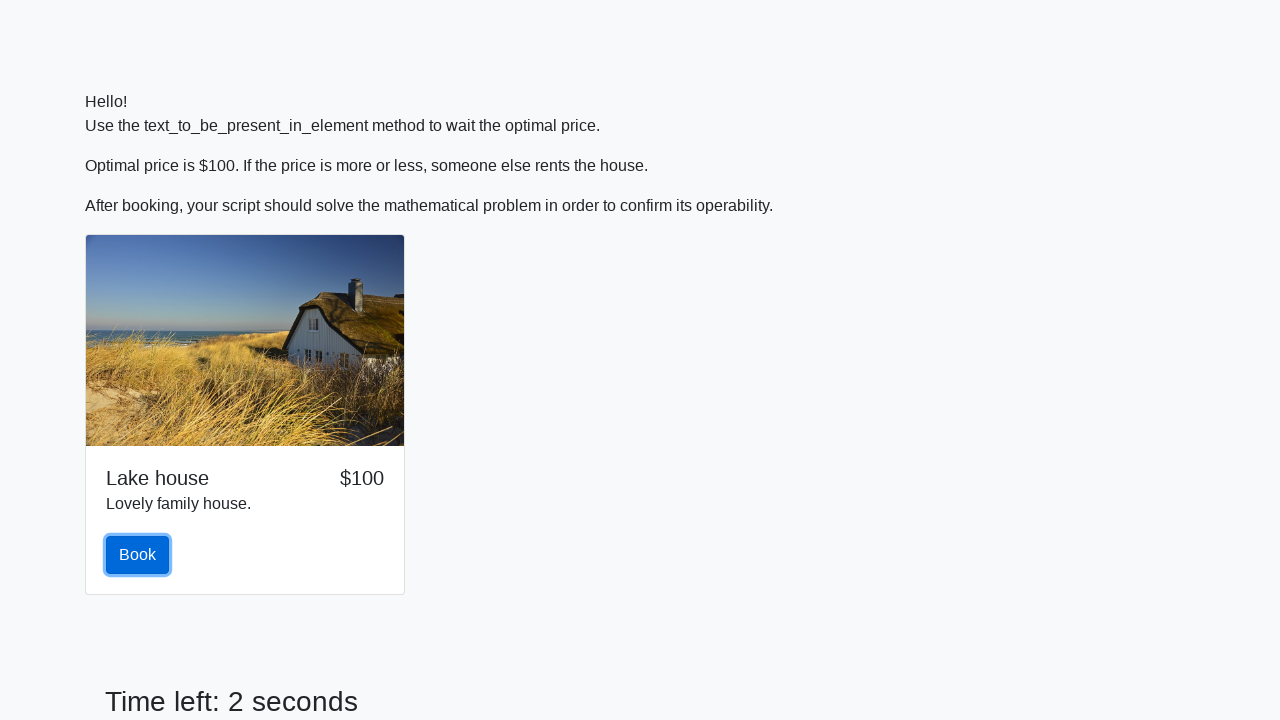

Filled in the calculated answer in the answer field on #answer
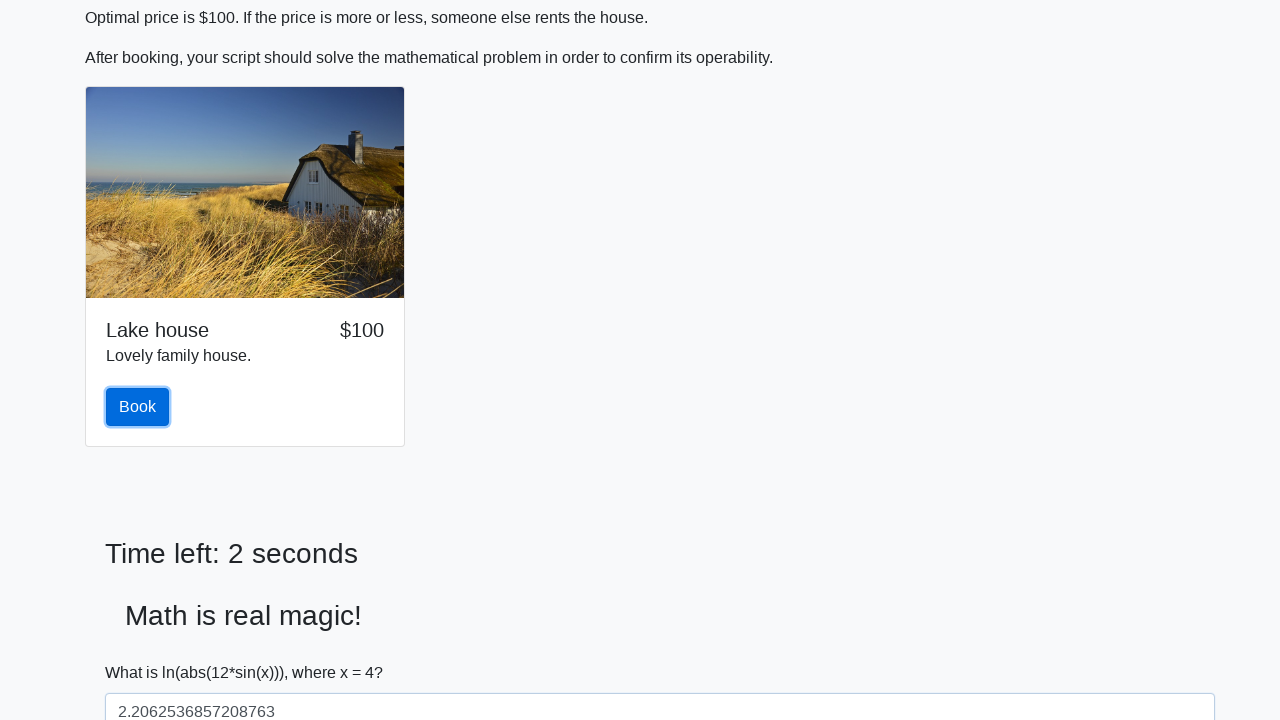

Submitted the form at (143, 651) on [type="submit"]
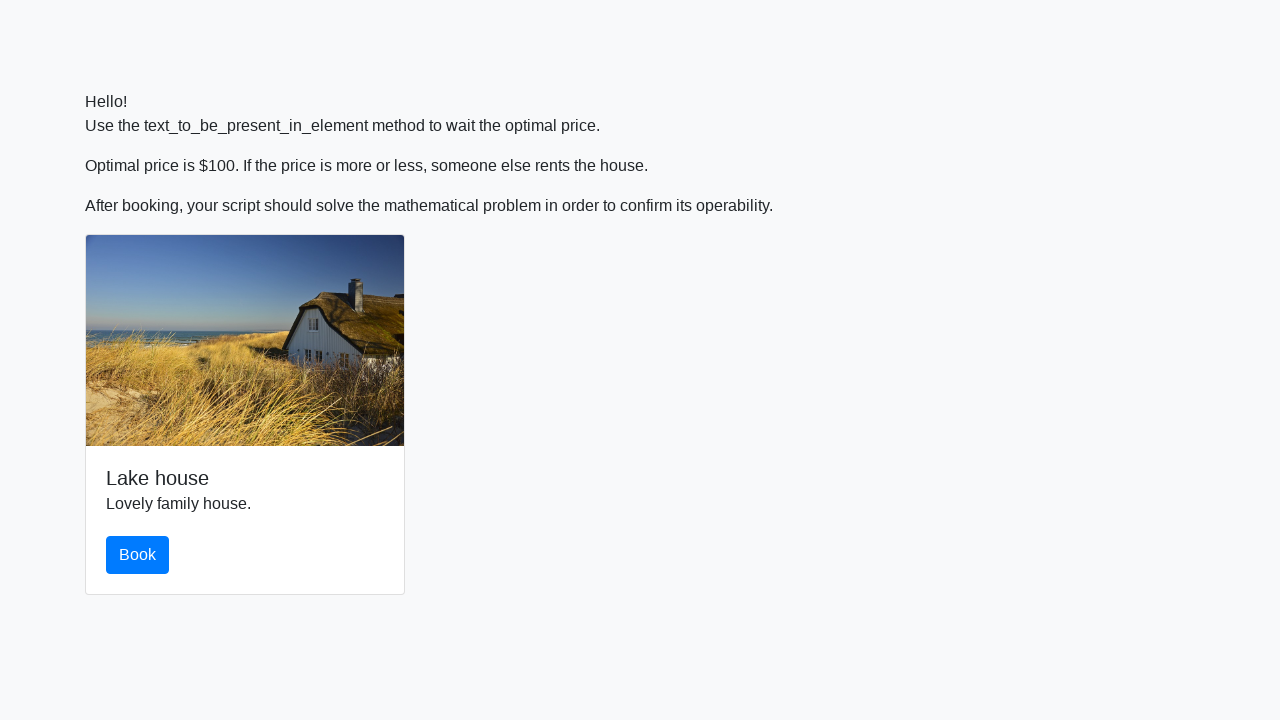

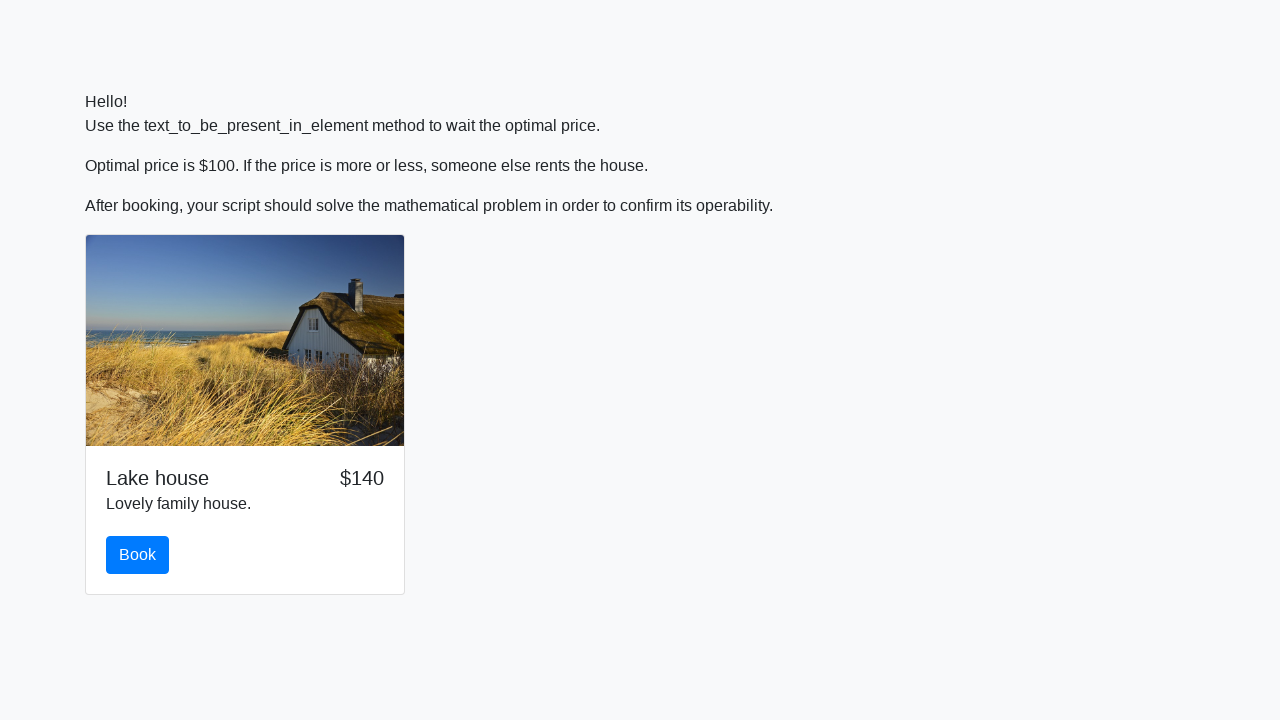